Joins a student session on a live analytics platform by entering a student name in a prompt dialog and confirming entry, then navigating through the interface using keyboard interactions.

Starting URL: https://live.monetanalytics.com/stu_proc/student.html#

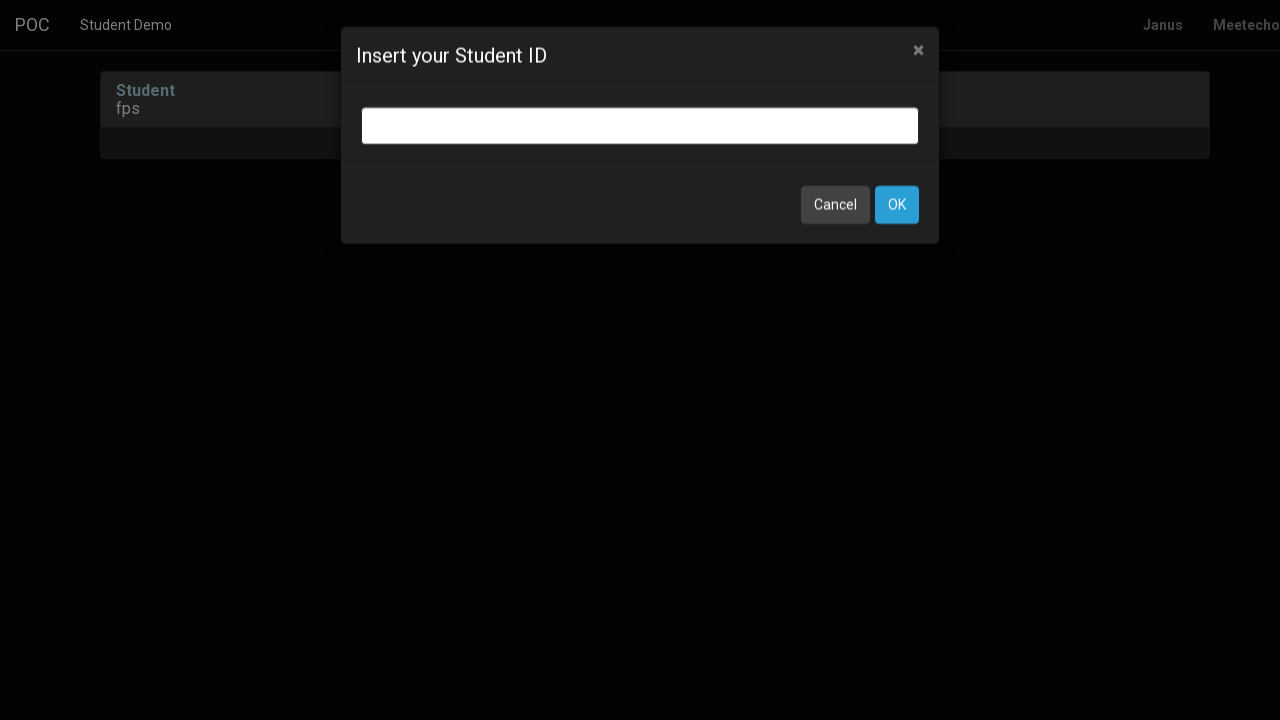

Student name input dialog appeared
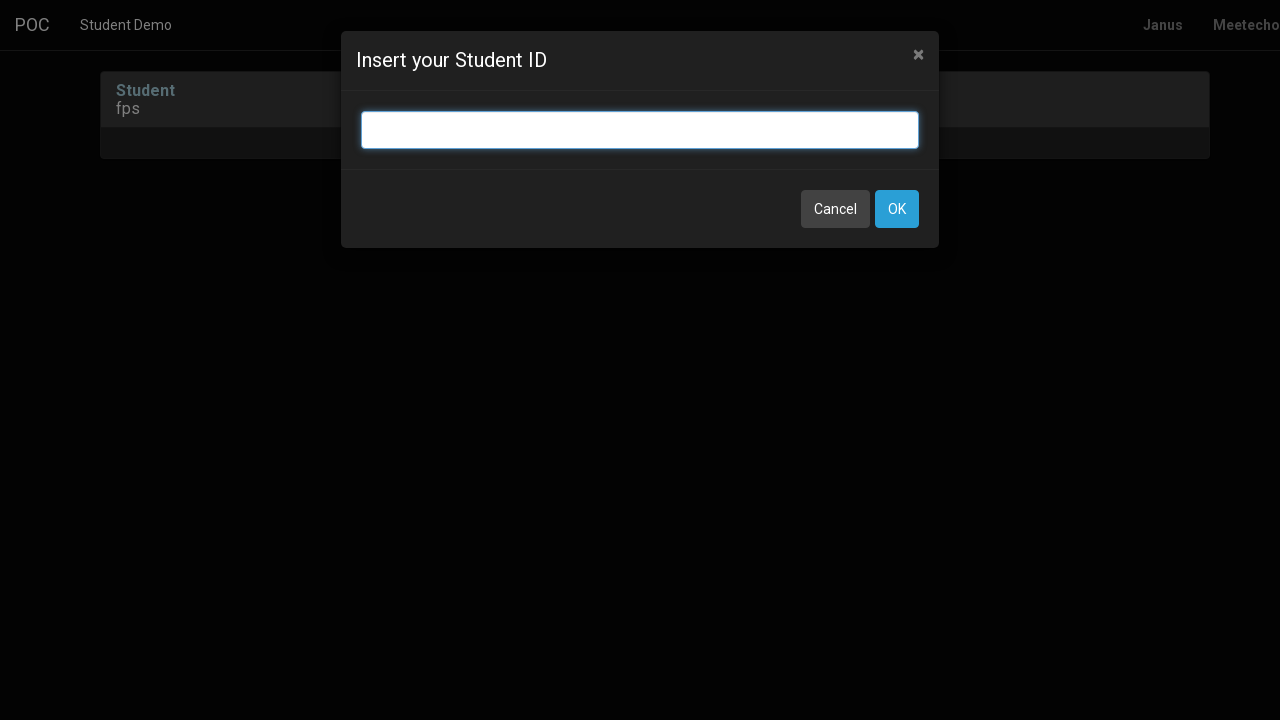

Filled student name field with 'Student-70' on input.bootbox-input.bootbox-input-text.form-control
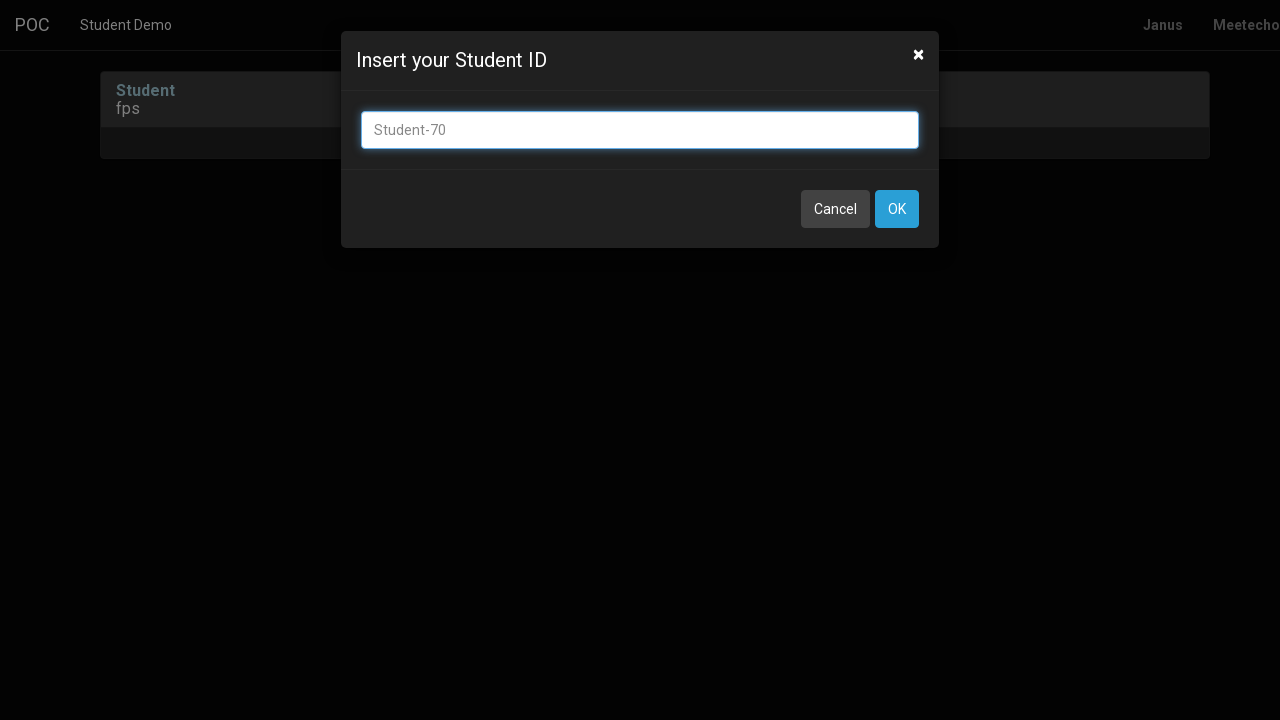

Clicked OK button to submit student name at (897, 209) on button:has-text('OK')
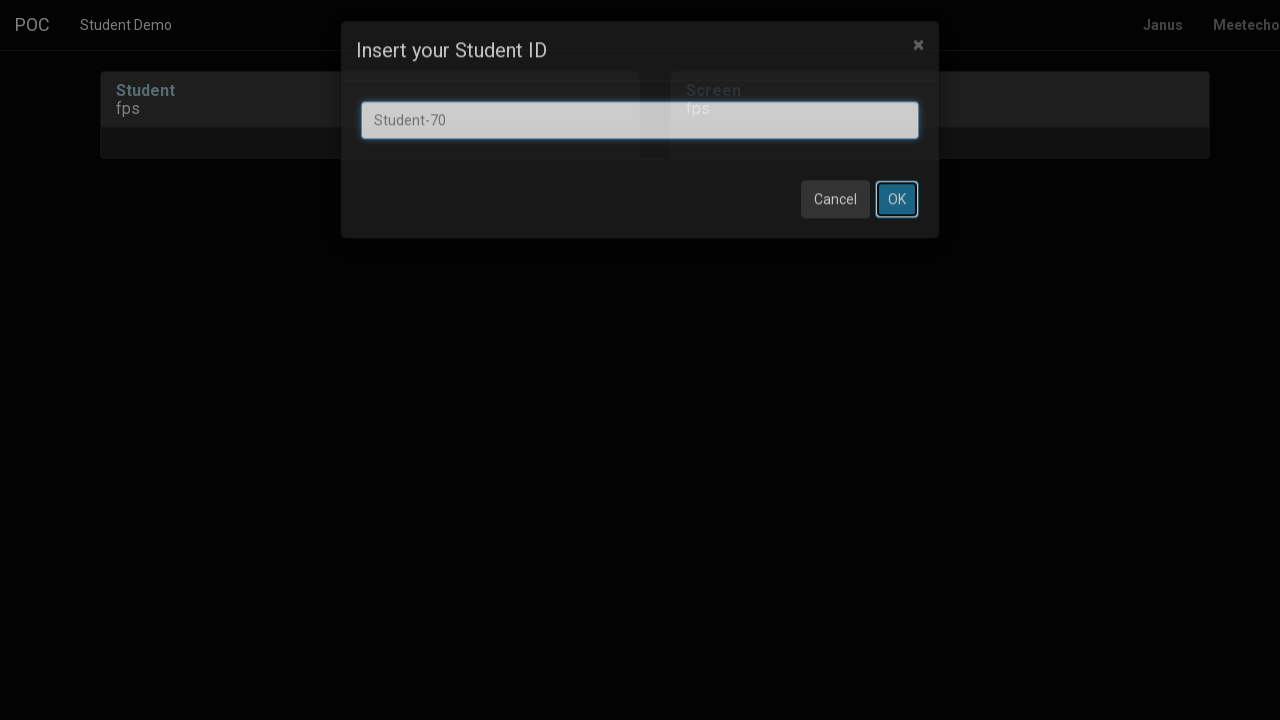

Waited 8 seconds for page to load after name submission
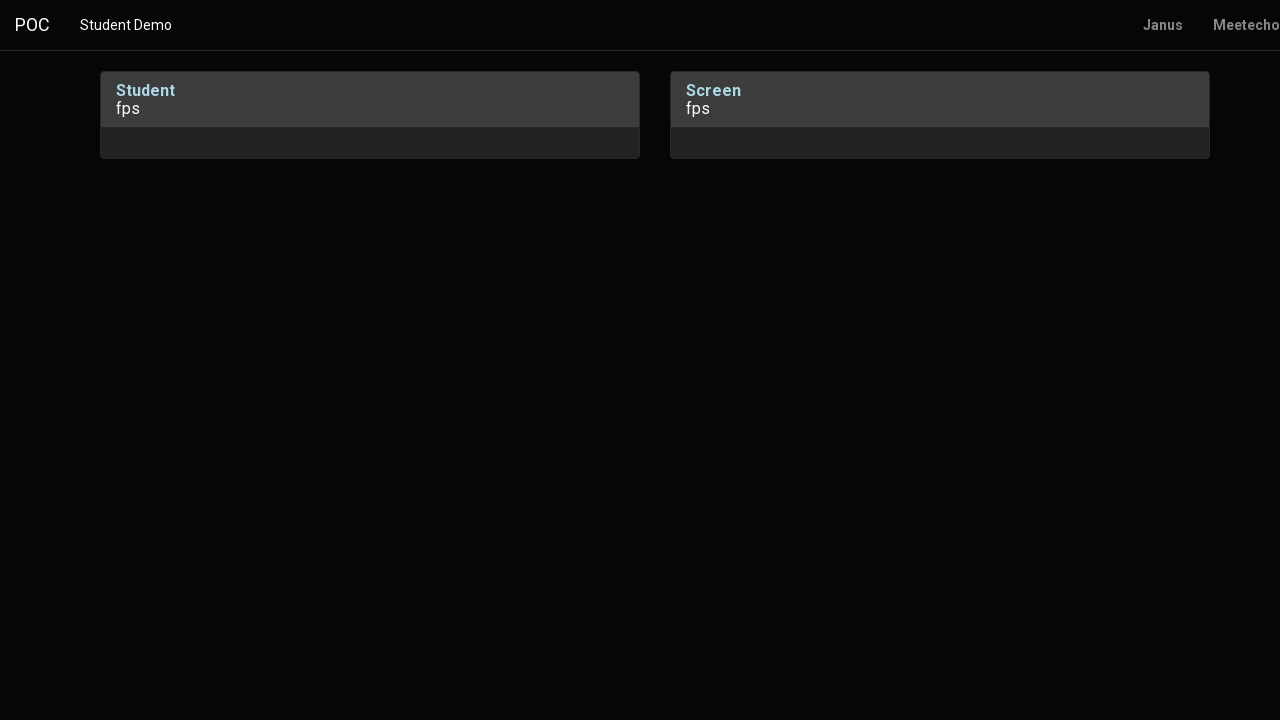

Pressed Tab key to navigate interface
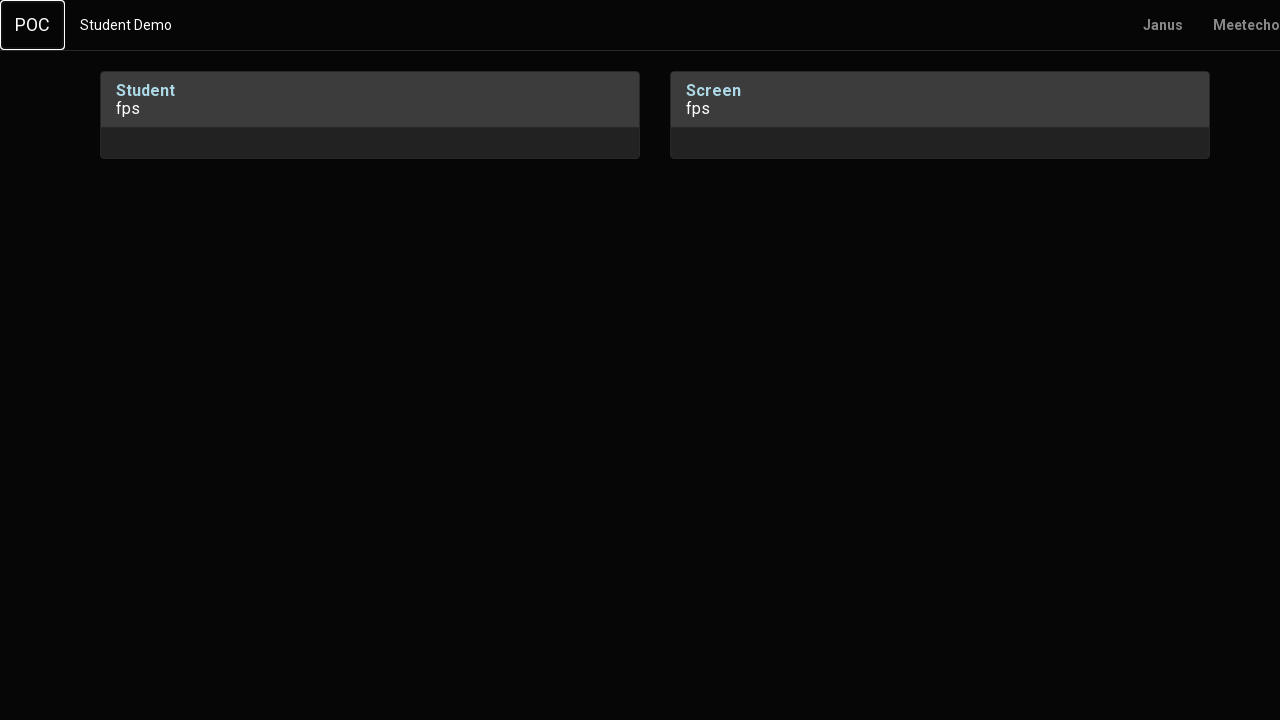

Waited 1 second after Tab navigation
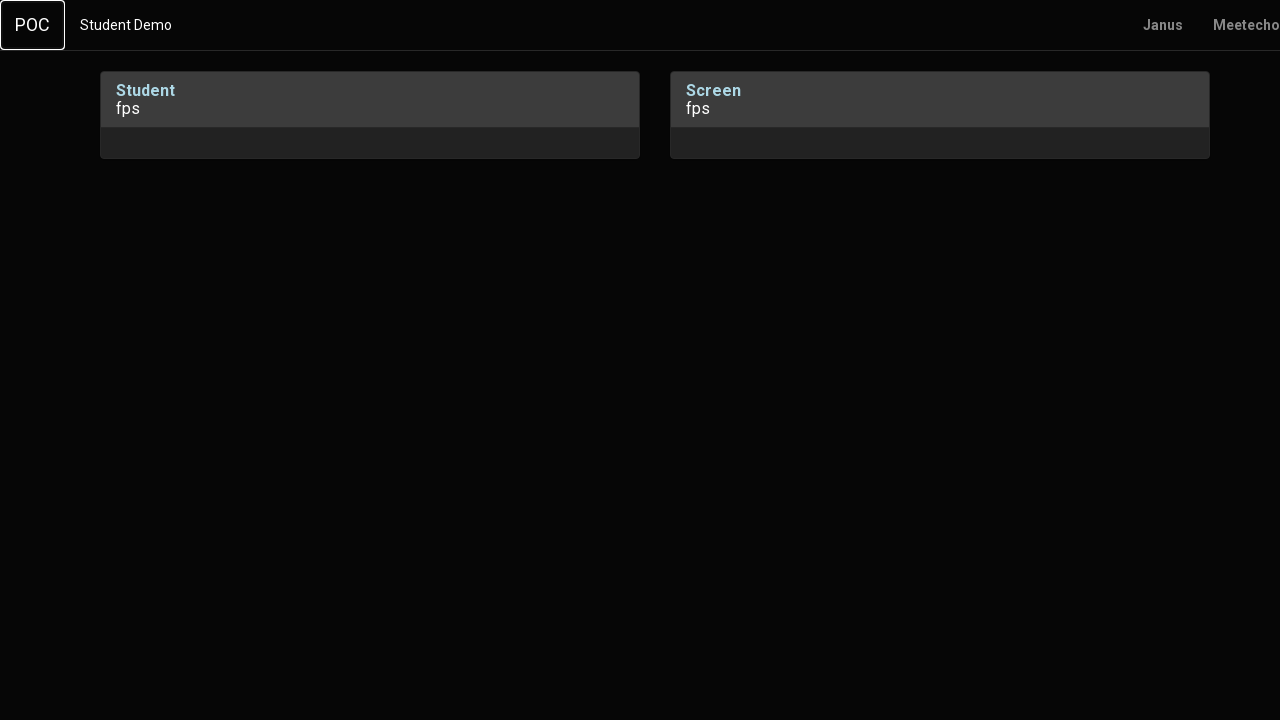

Pressed Enter to confirm selection
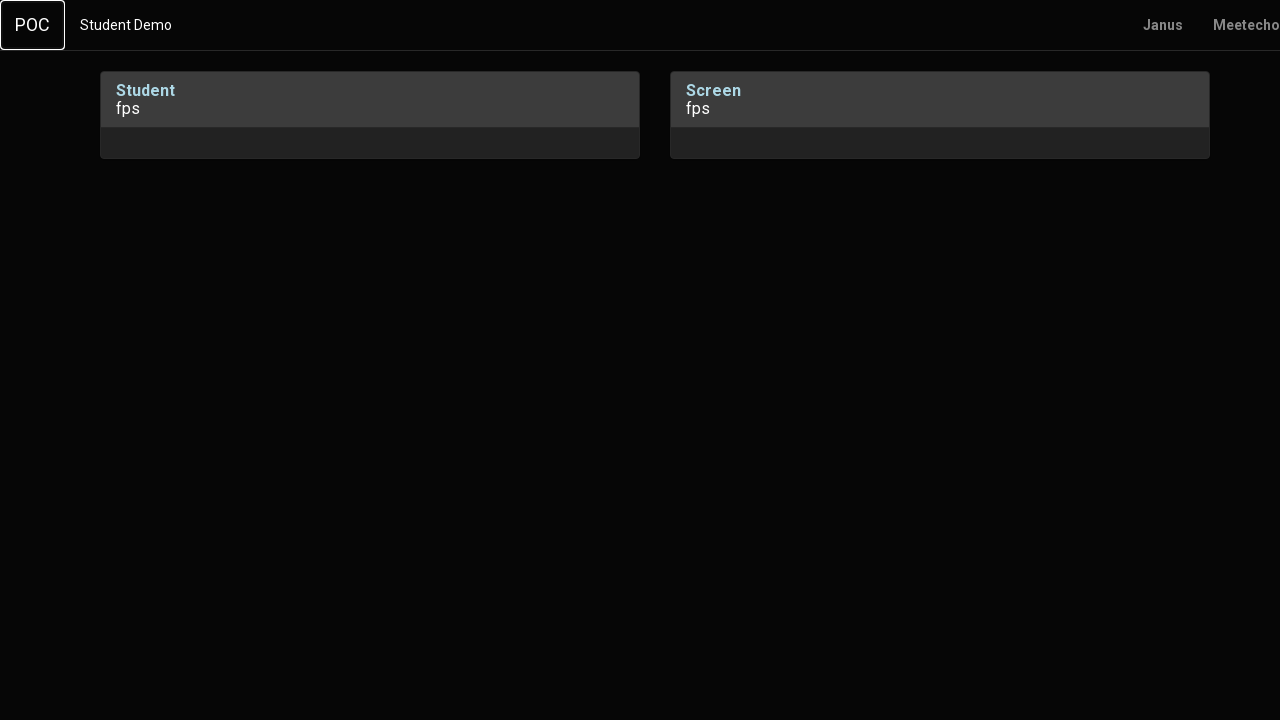

Waited 2 seconds after Enter confirmation
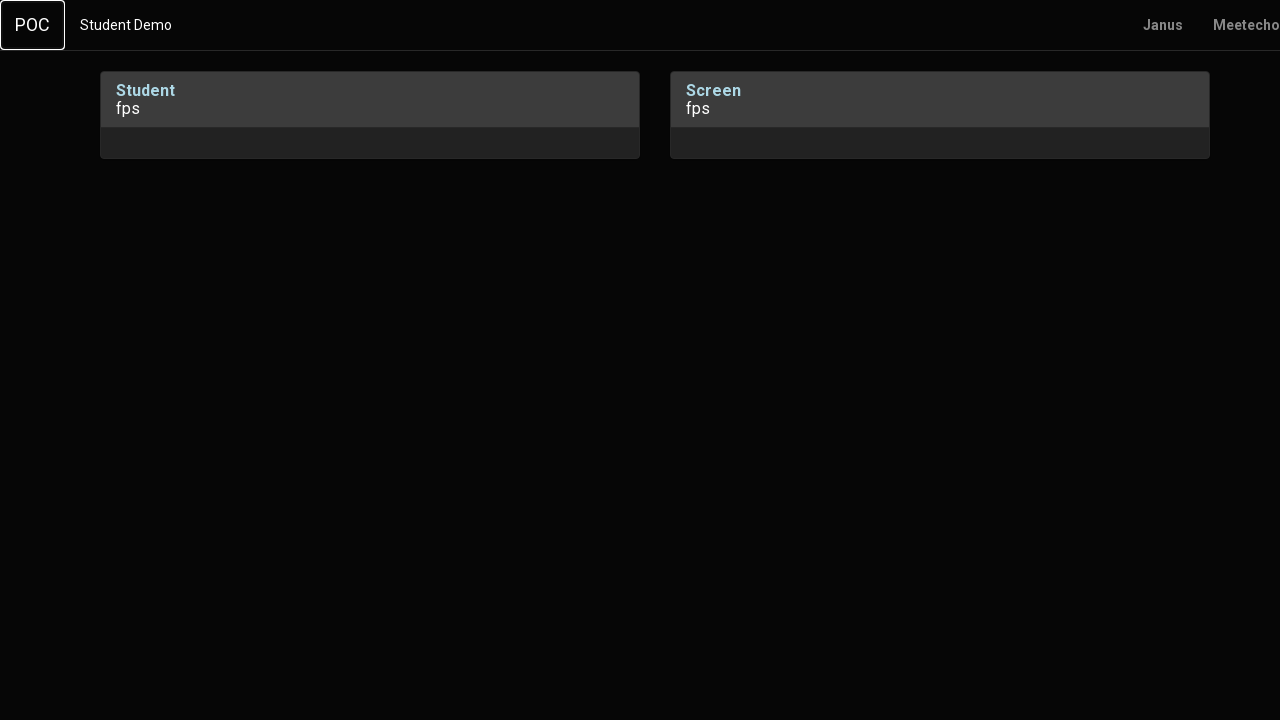

Pressed Tab key first time for further navigation
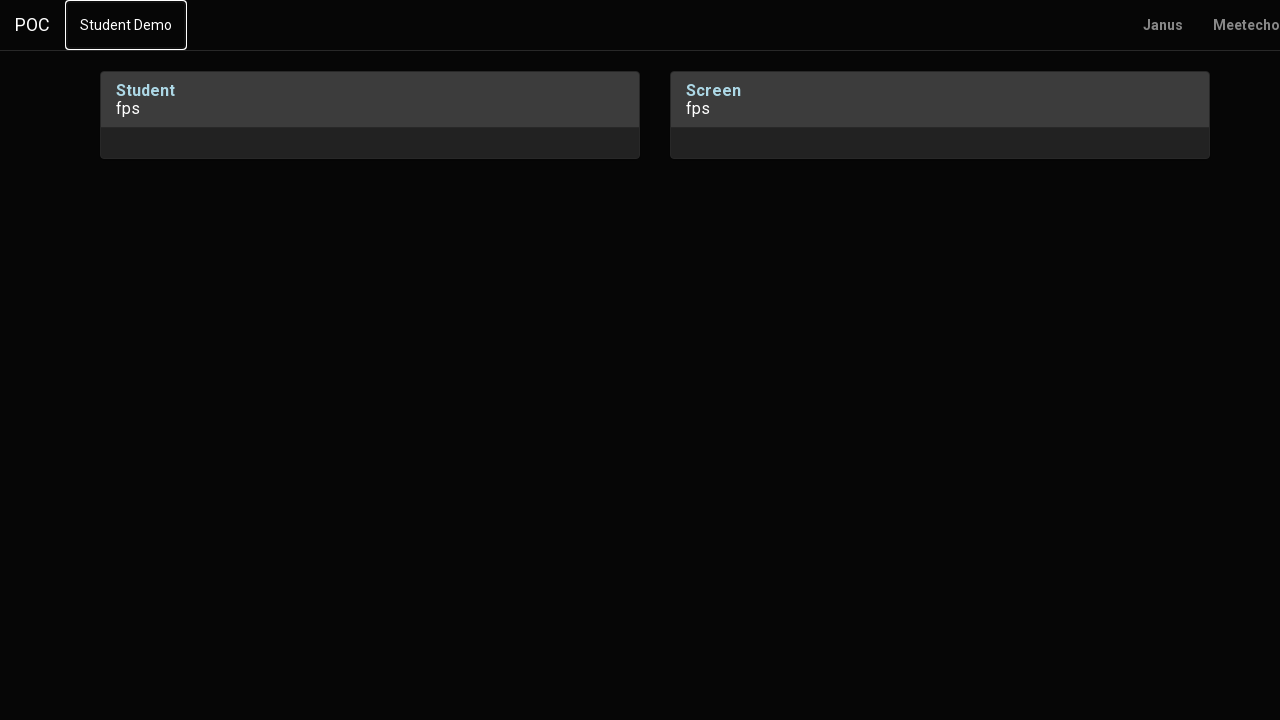

Waited 1 second after first Tab navigation
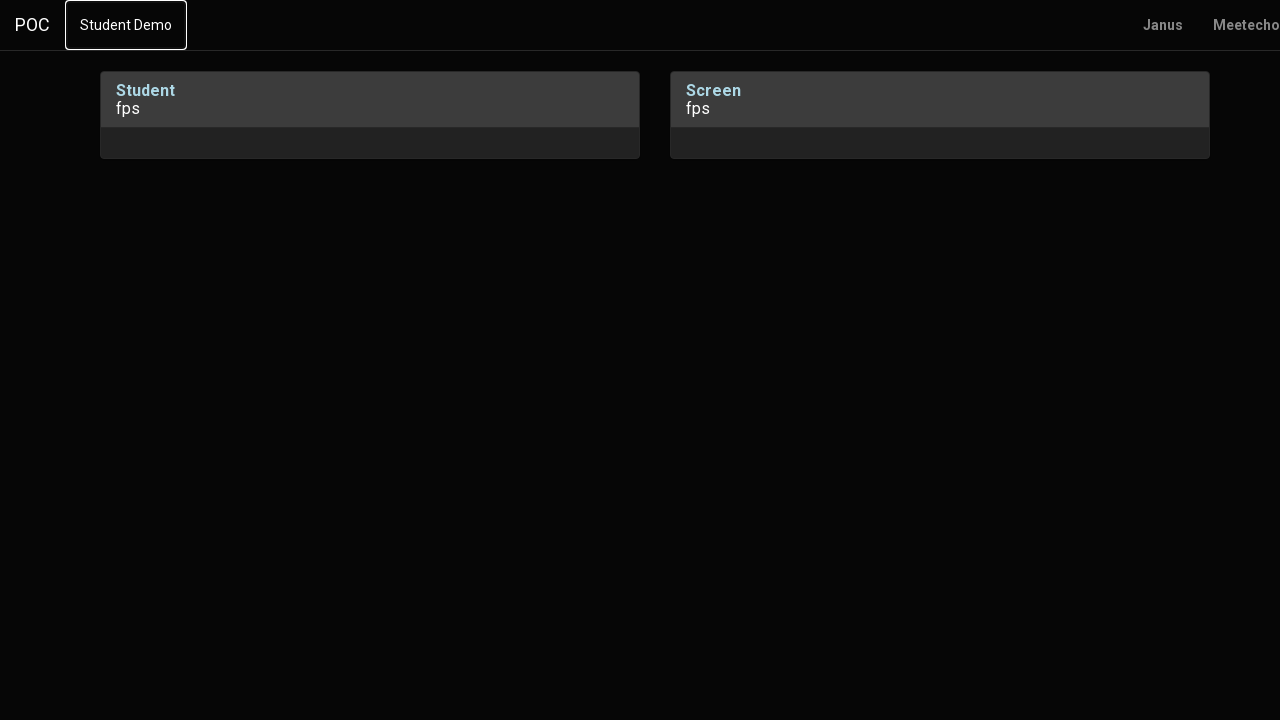

Pressed Tab key second time for further navigation
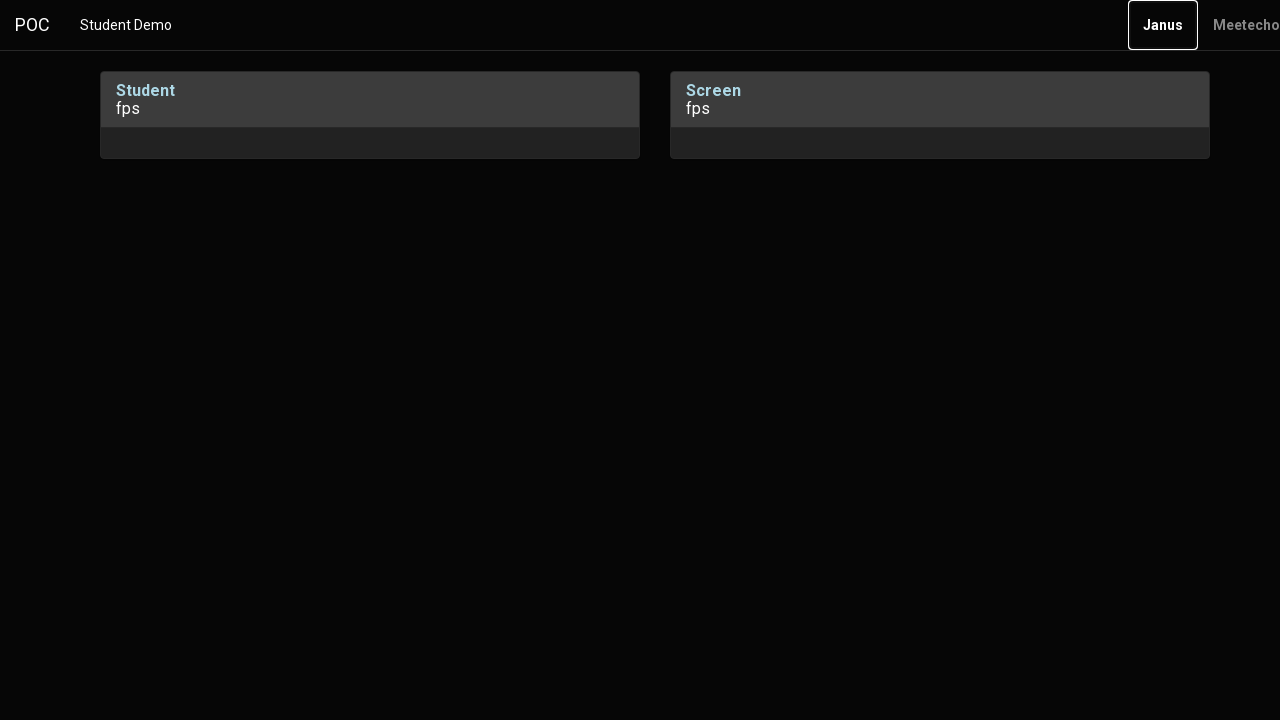

Waited 2 seconds after second Tab navigation
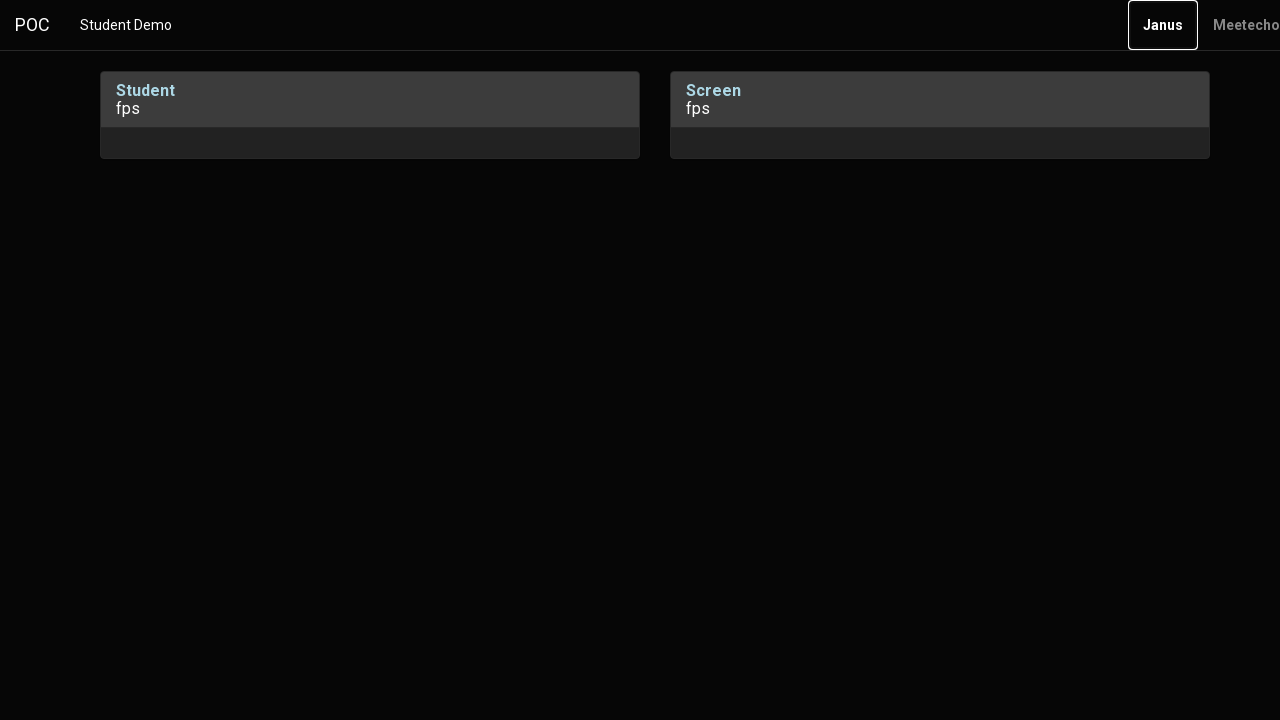

Pressed Enter to confirm final action
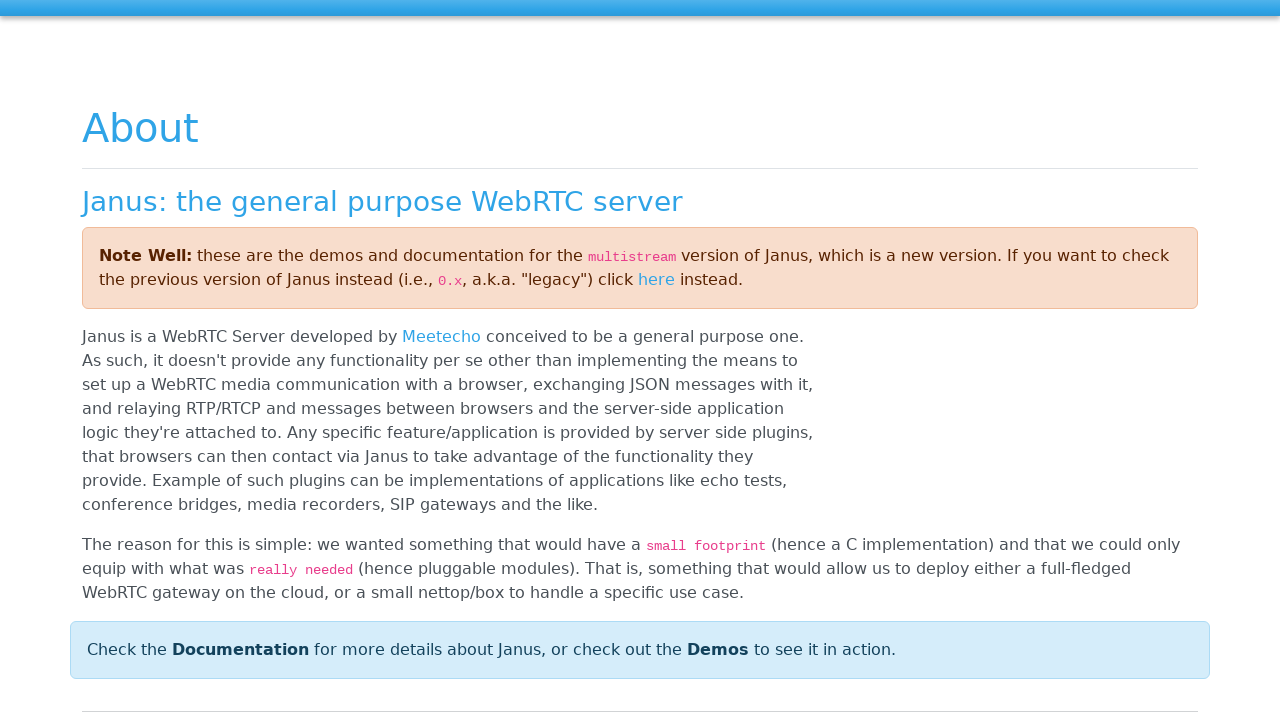

Waited 5 seconds for live analytics session to become active
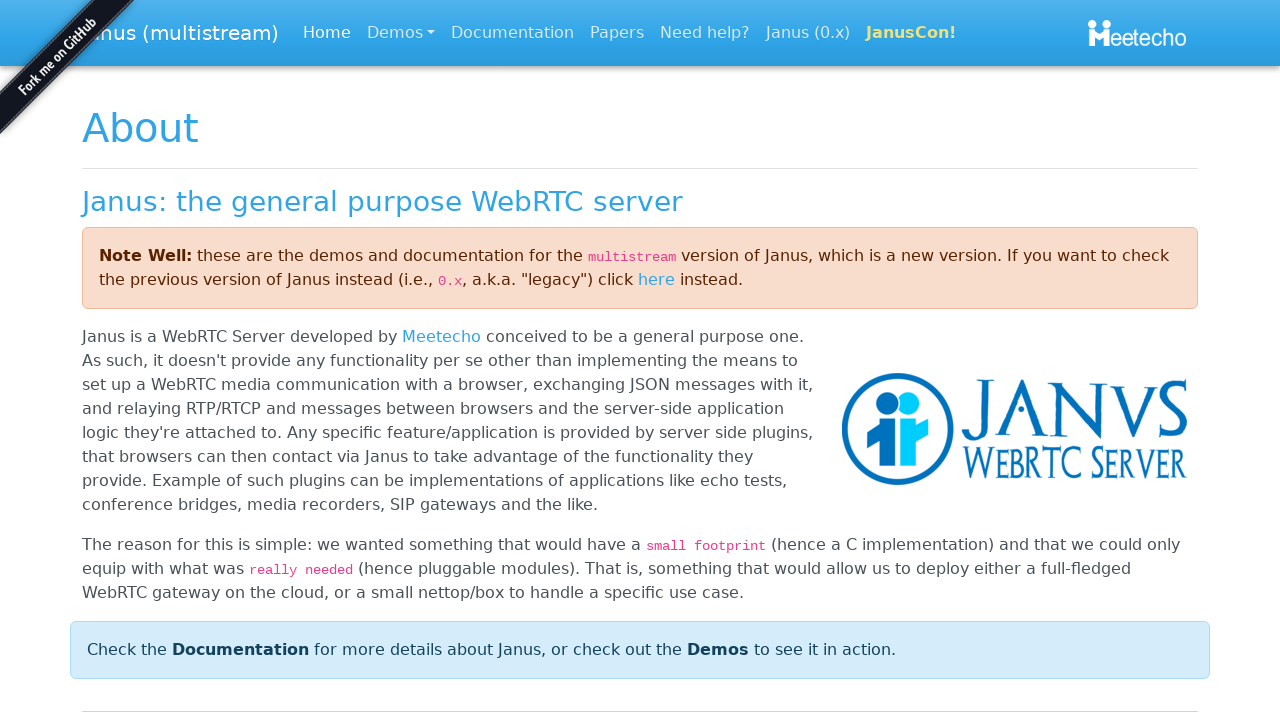

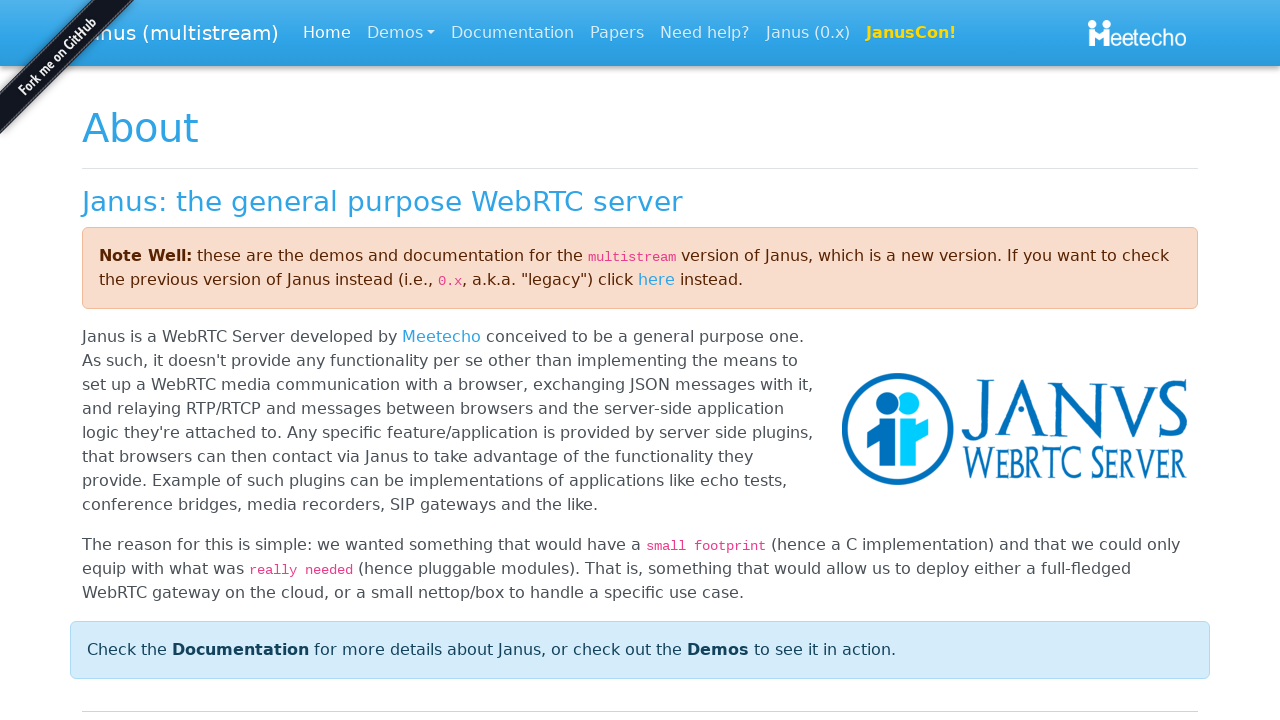